Tests opening a new window popup by clicking the "New Window" button and verifying the popup loads correctly.

Starting URL: https://demoqa.com/browser-windows

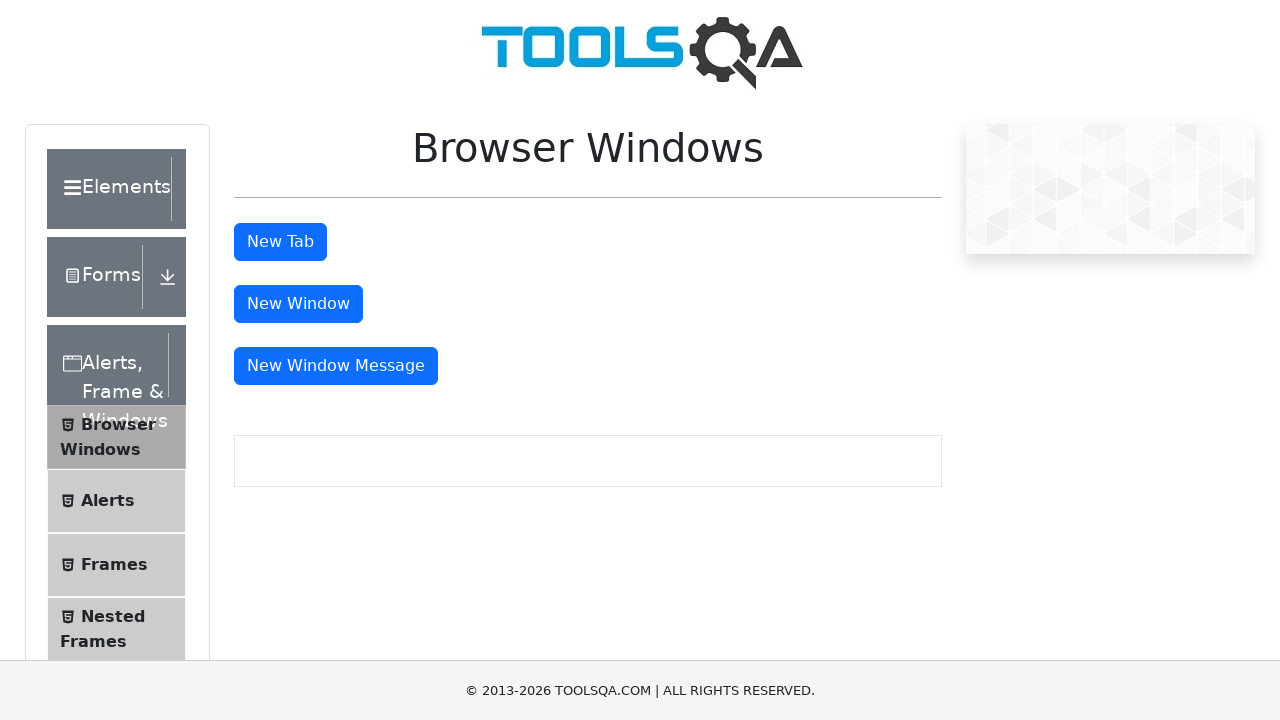

Clicked 'New Window' button to open popup at (298, 304) on internal:text="New Window"i >> nth=0
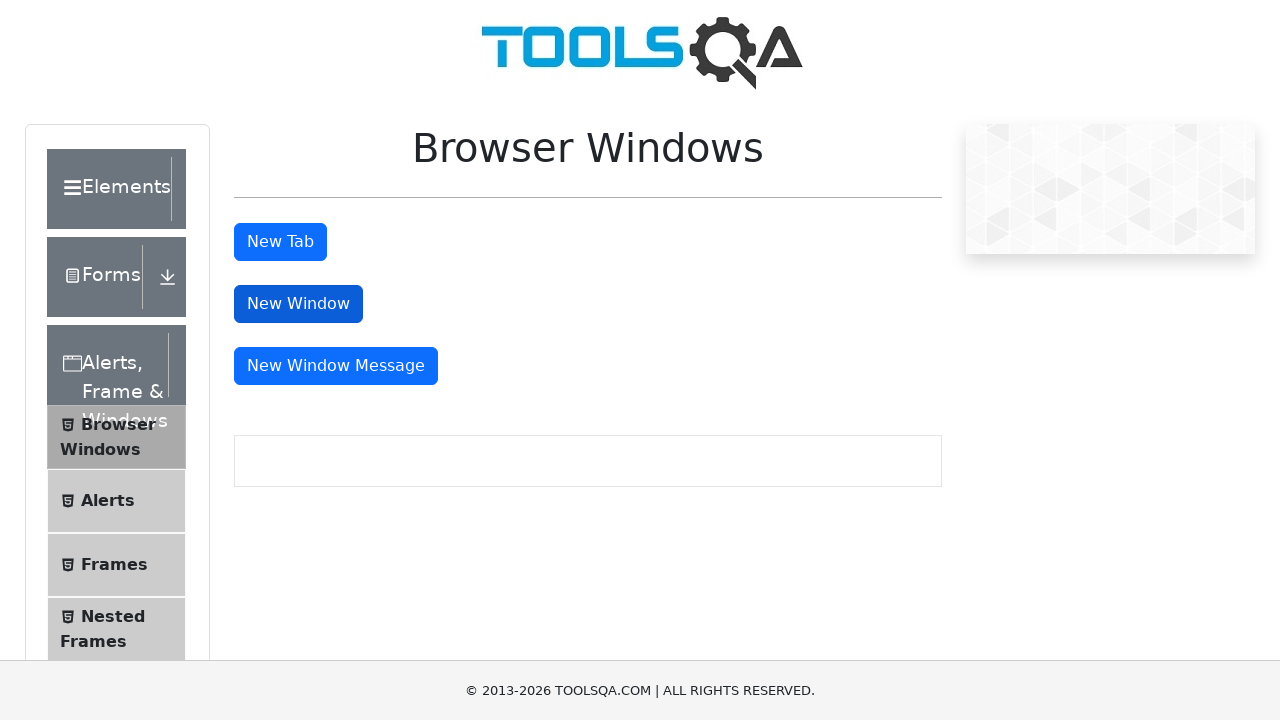

Captured new popup window
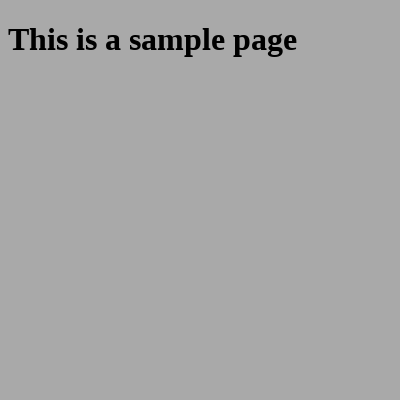

Popup page loaded successfully
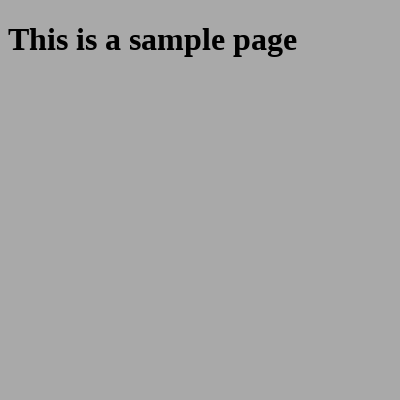

Retrieved popup title: 
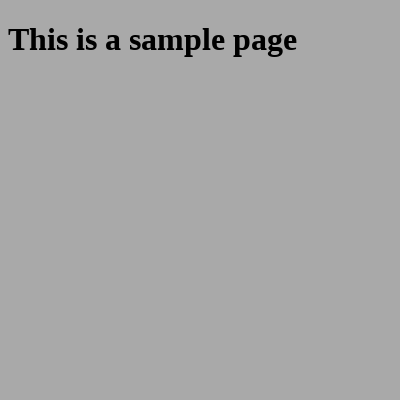

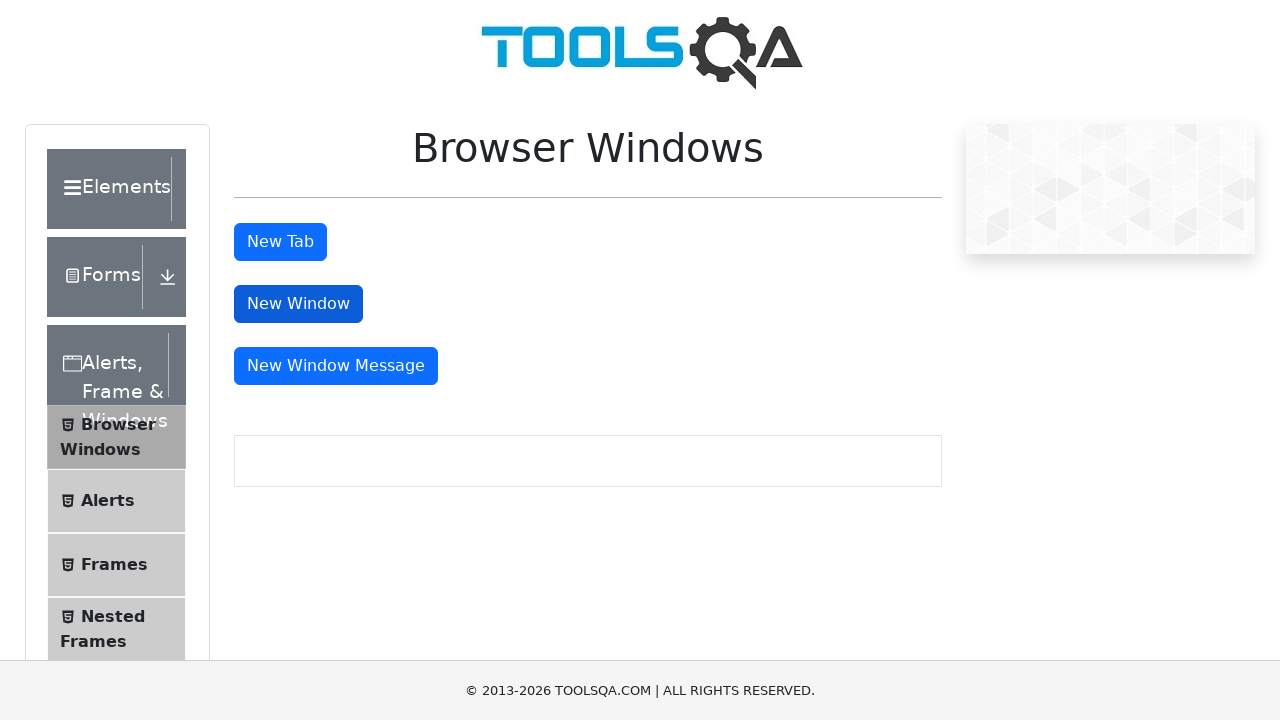